Tests checkbox functionality by clicking all checkboxes, then unclicking Option-3, and toggling the check all button

Starting URL: https://www.syntaxprojects.com/basic-checkbox-demo.php

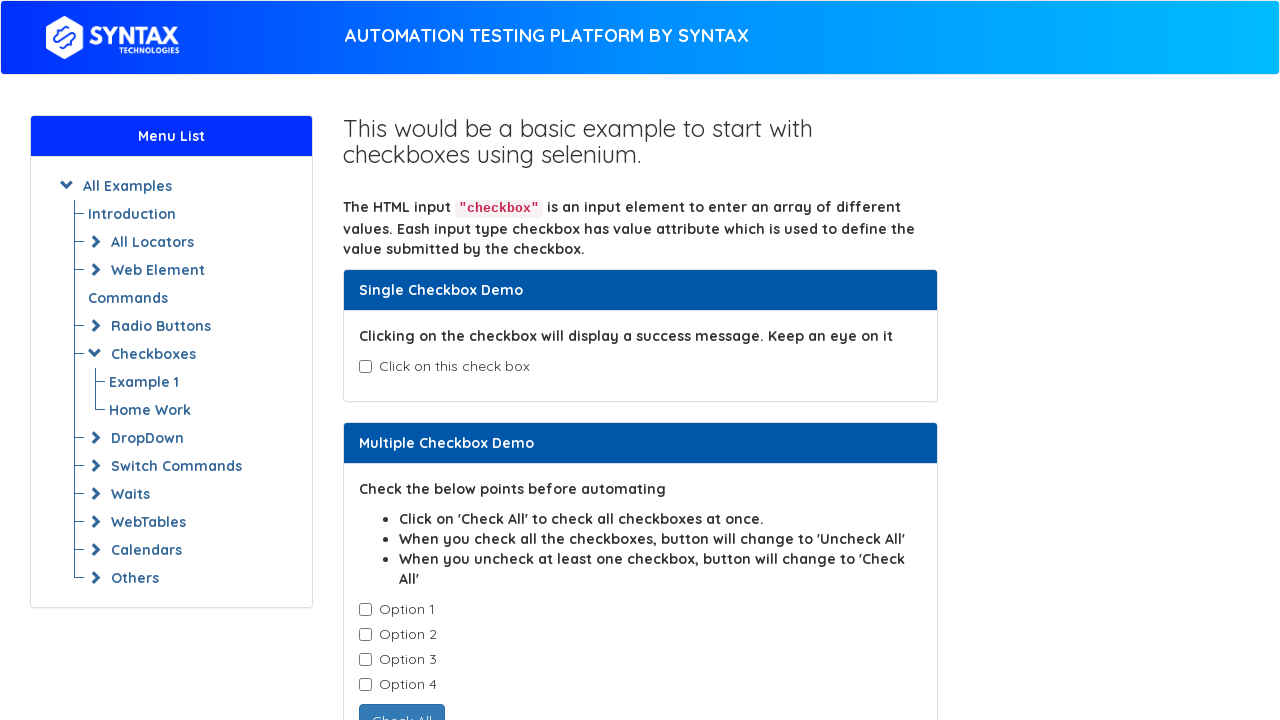

Navigated to checkbox demo page
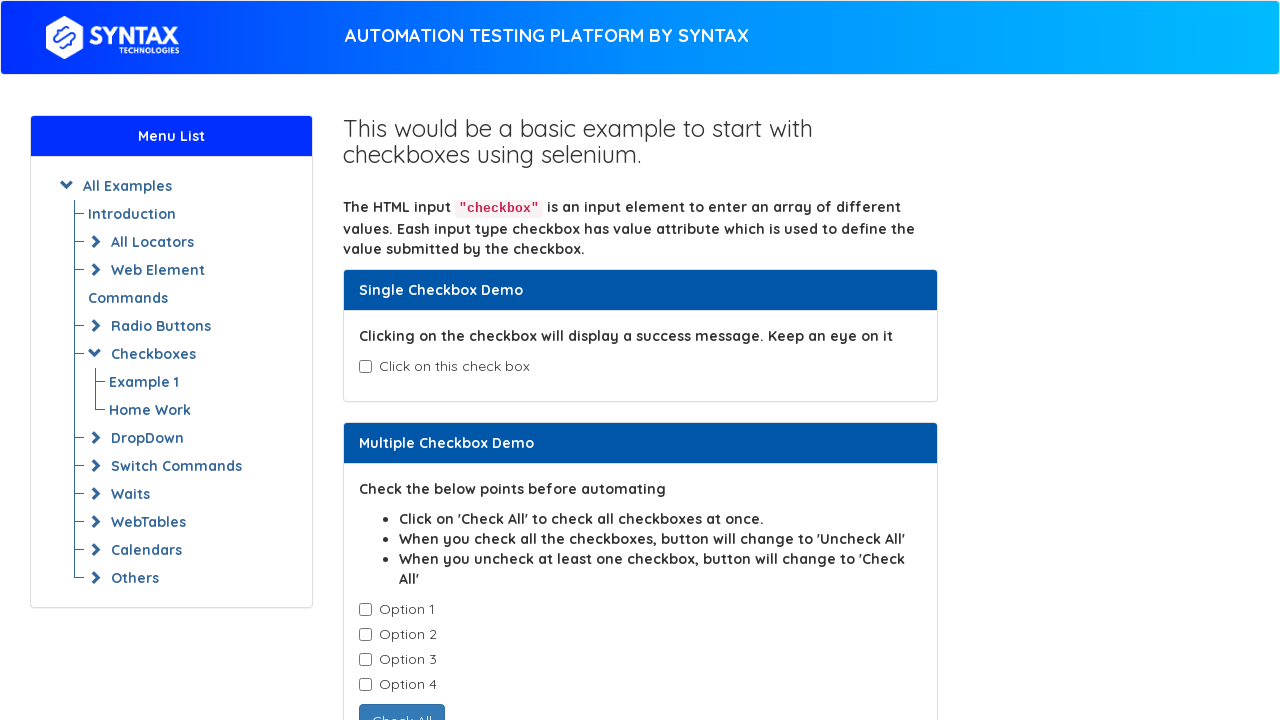

Located all option checkboxes
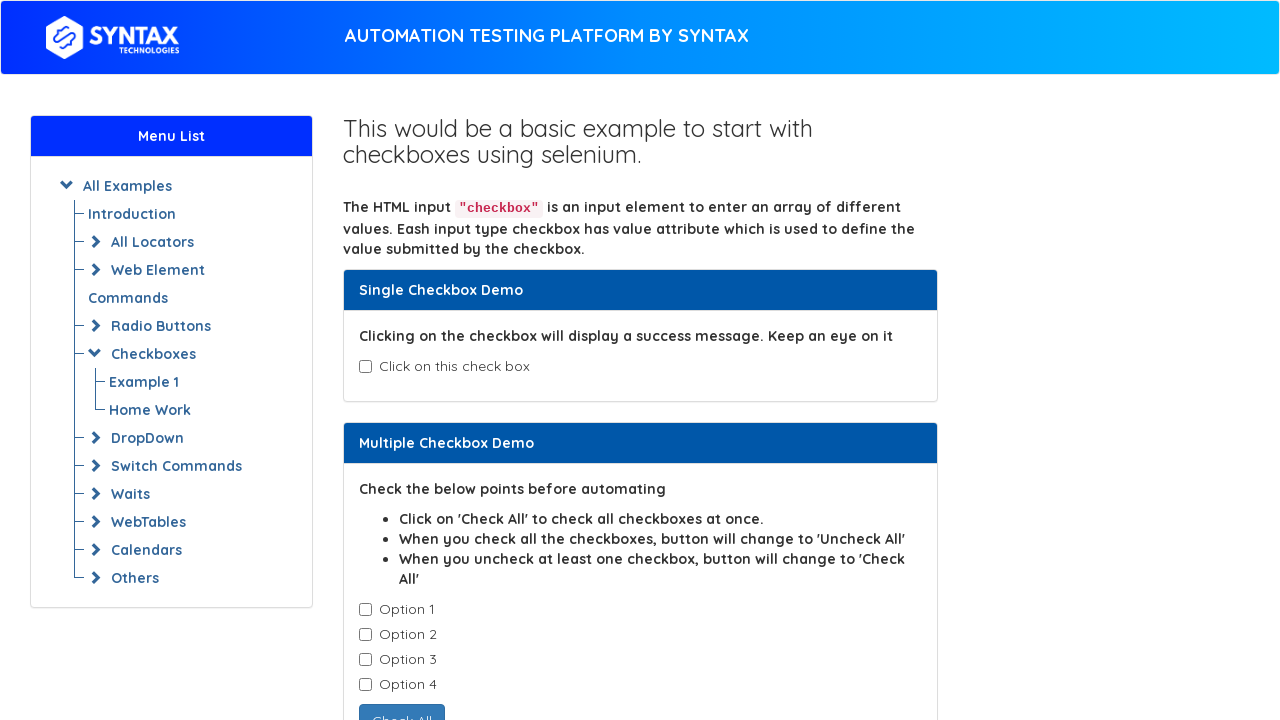

Clicked a checkbox at (365, 610) on input.cb1-element >> nth=0
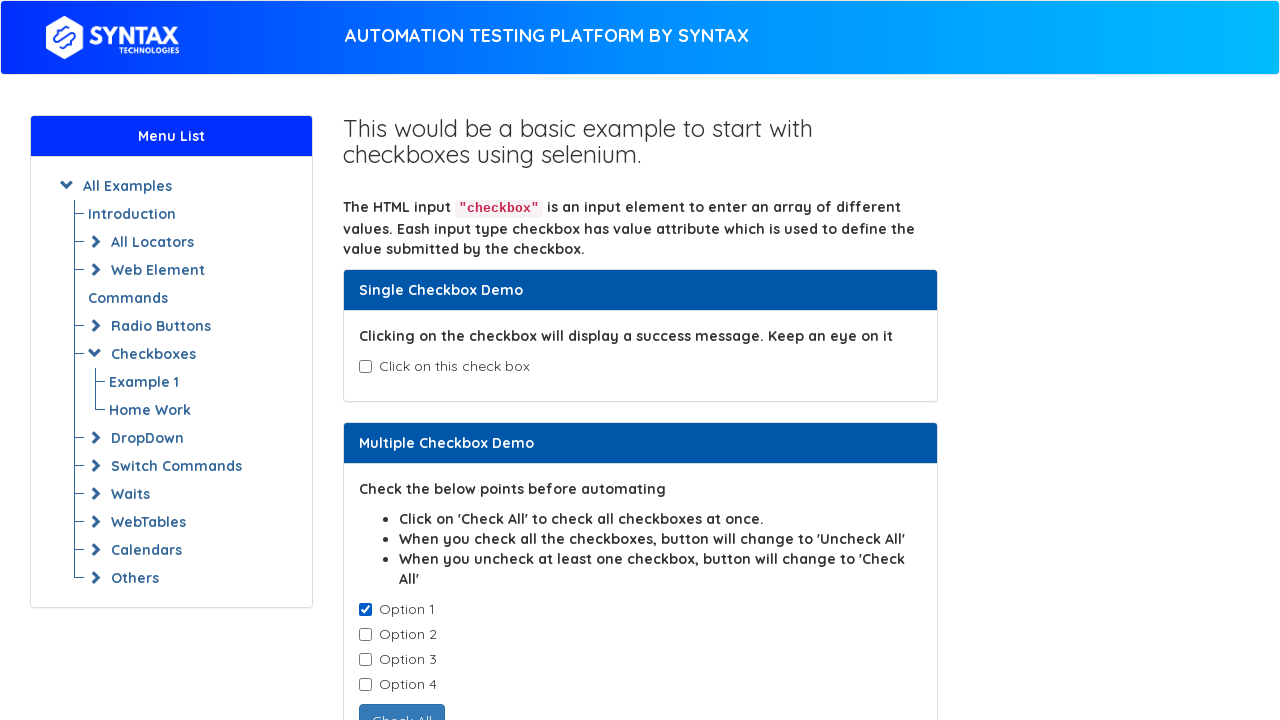

Clicked a checkbox at (365, 635) on input.cb1-element >> nth=1
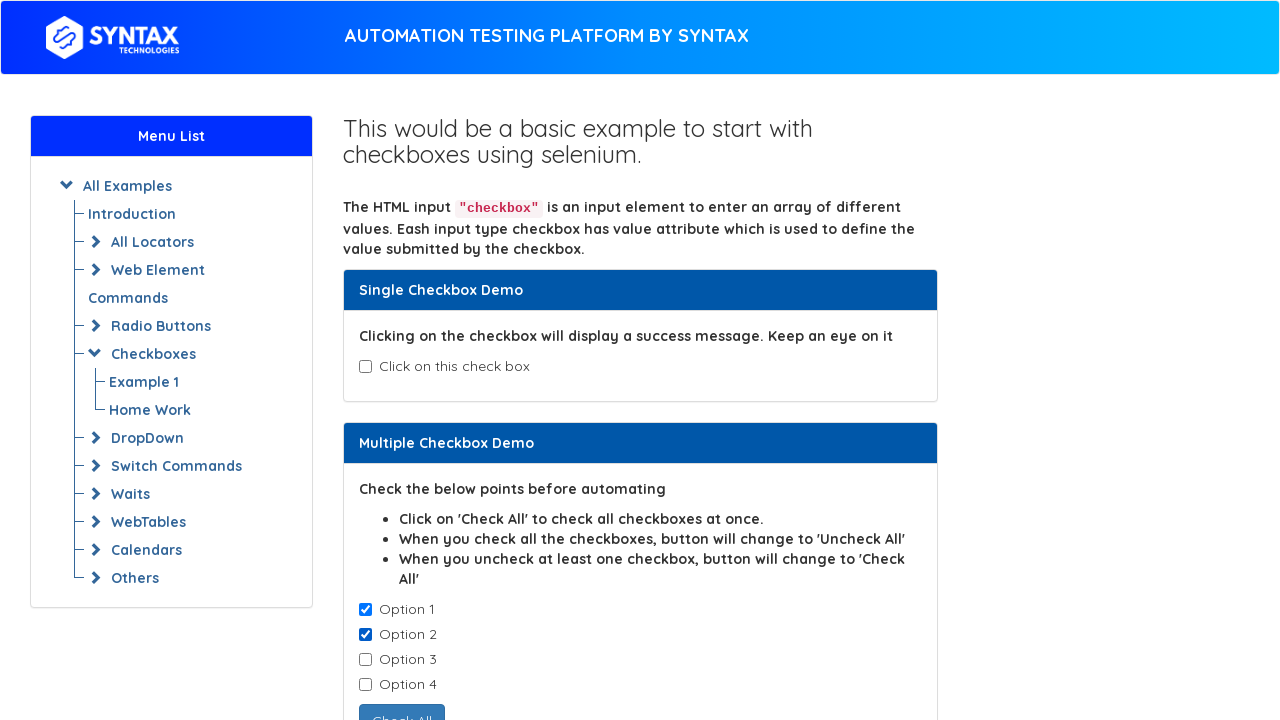

Clicked a checkbox at (365, 660) on input.cb1-element >> nth=2
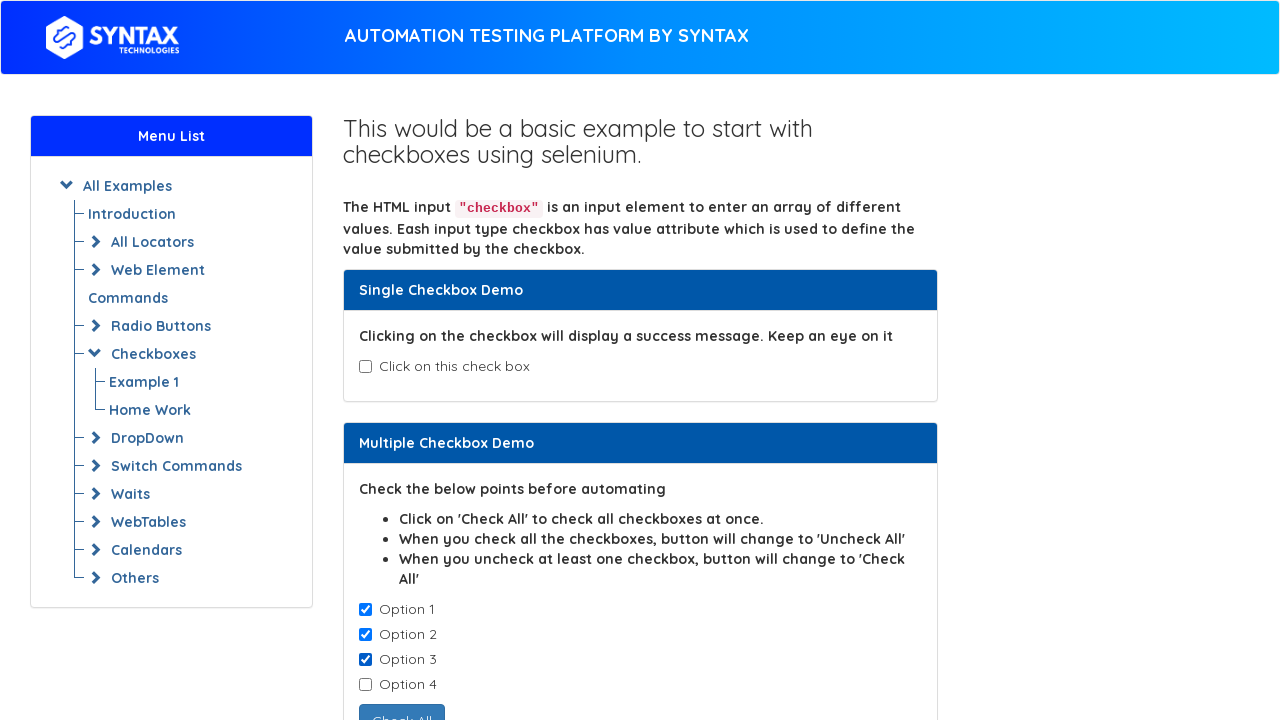

Unchecked Option-3 checkbox at (365, 660) on input.cb1-element >> nth=2
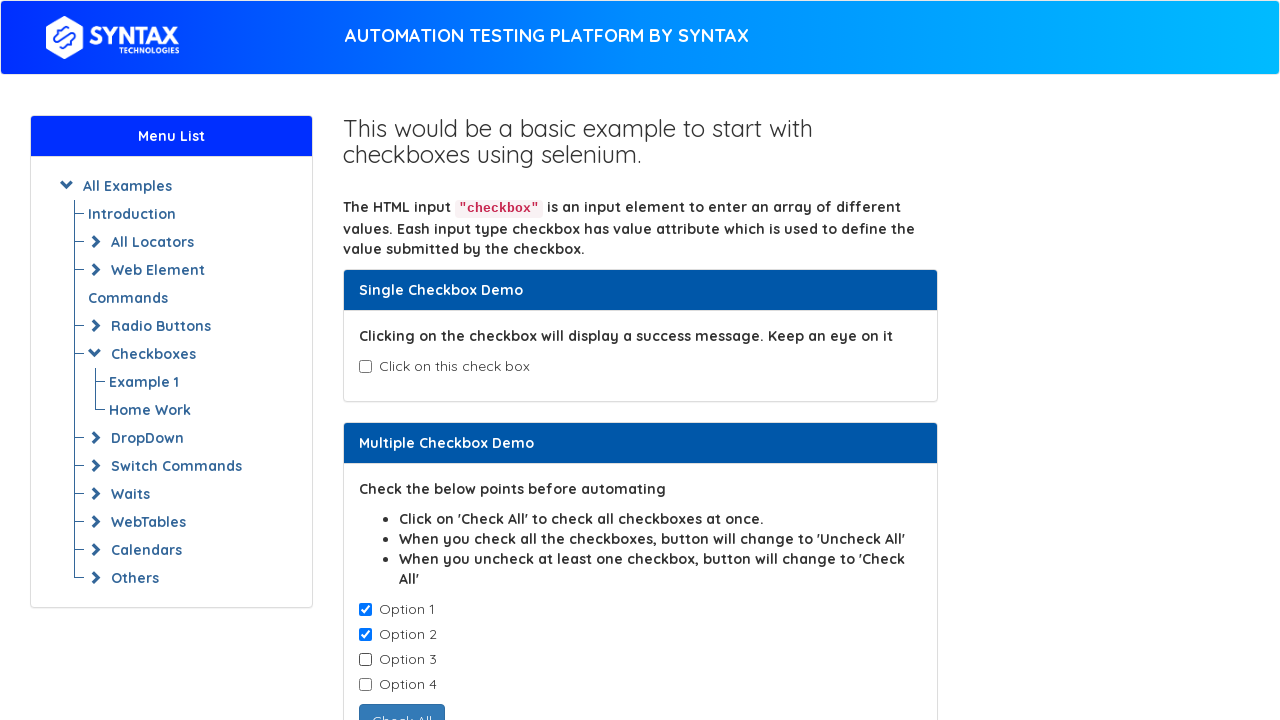

Clicked a checkbox at (365, 685) on input.cb1-element >> nth=3
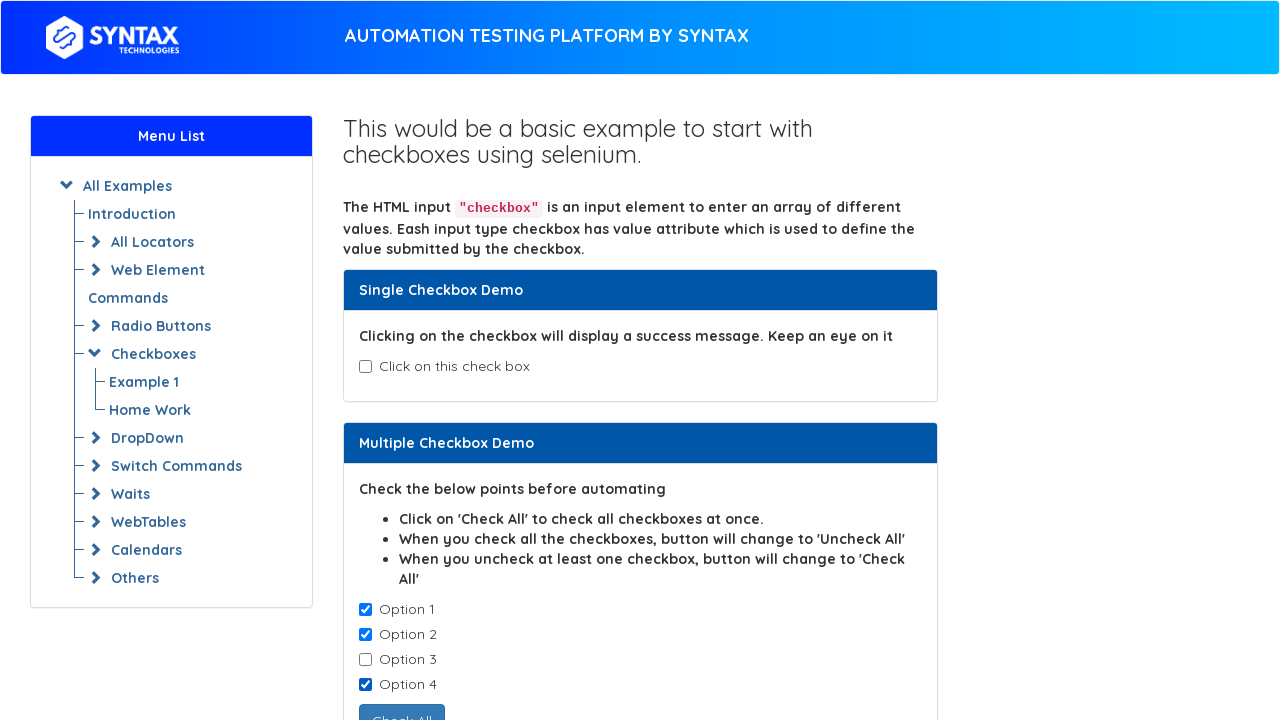

Clicked check all button (first time) at (402, 703) on input#check1
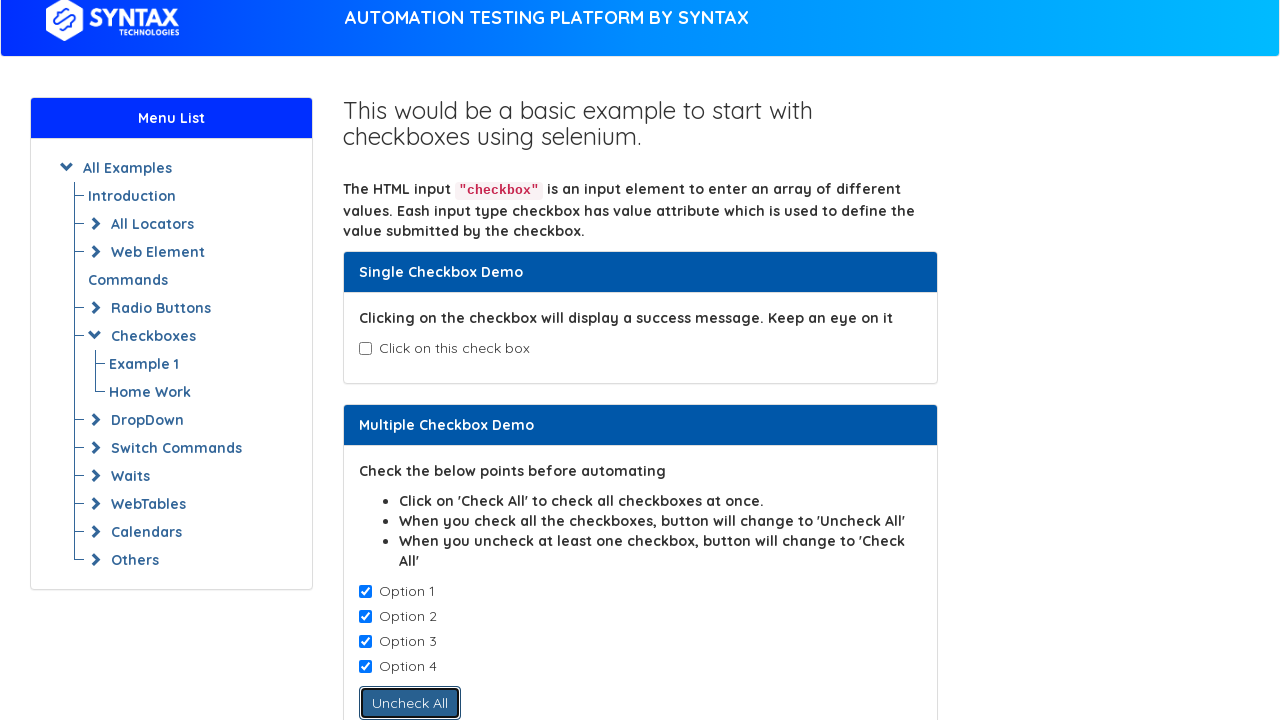

Clicked check all button (second time to toggle) at (410, 703) on input#check1
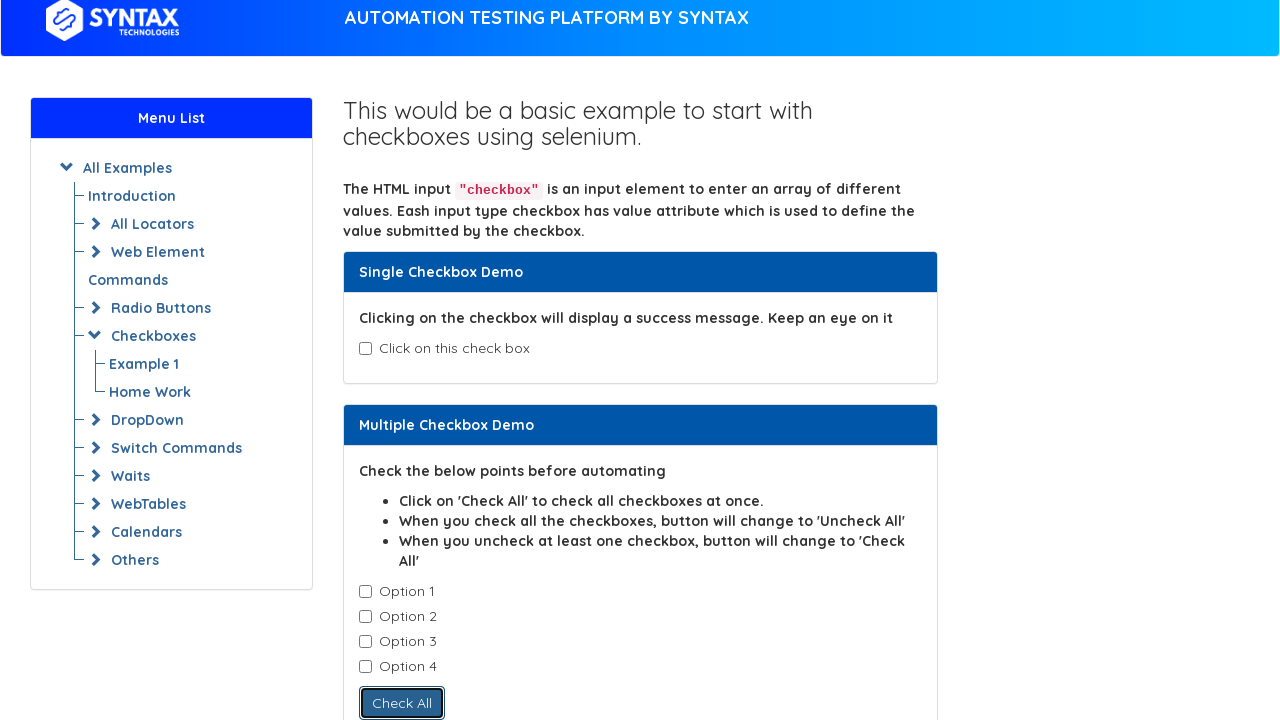

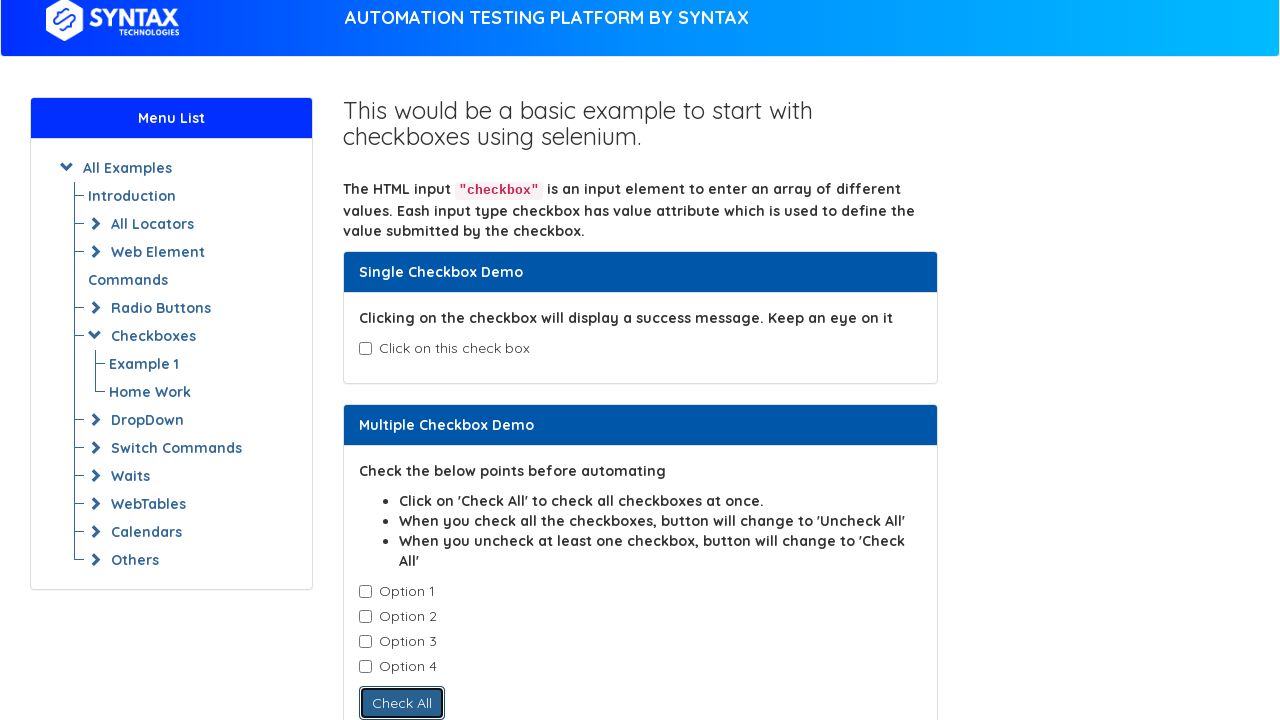